Tests clicking a button identified by its CSS class on the UI Testing Playground class attribute challenge page

Starting URL: http://uitestingplayground.com/classattr

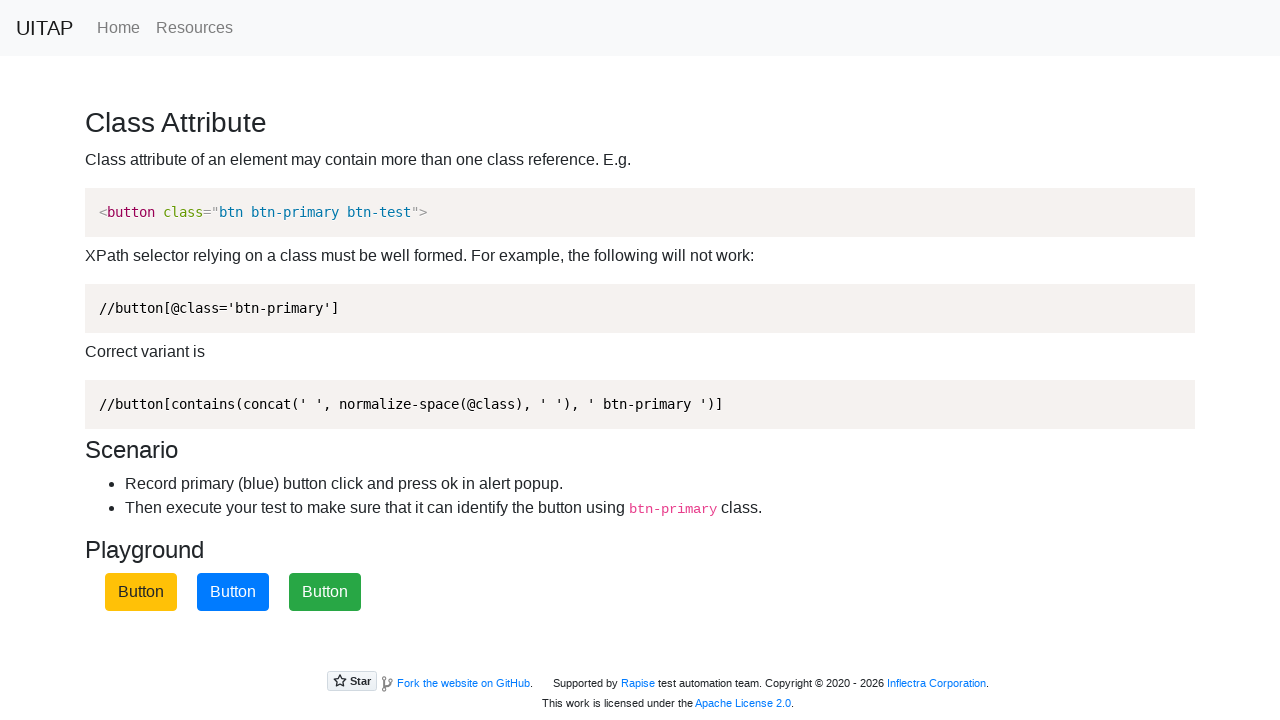

Navigated to UI Testing Playground class attribute challenge page
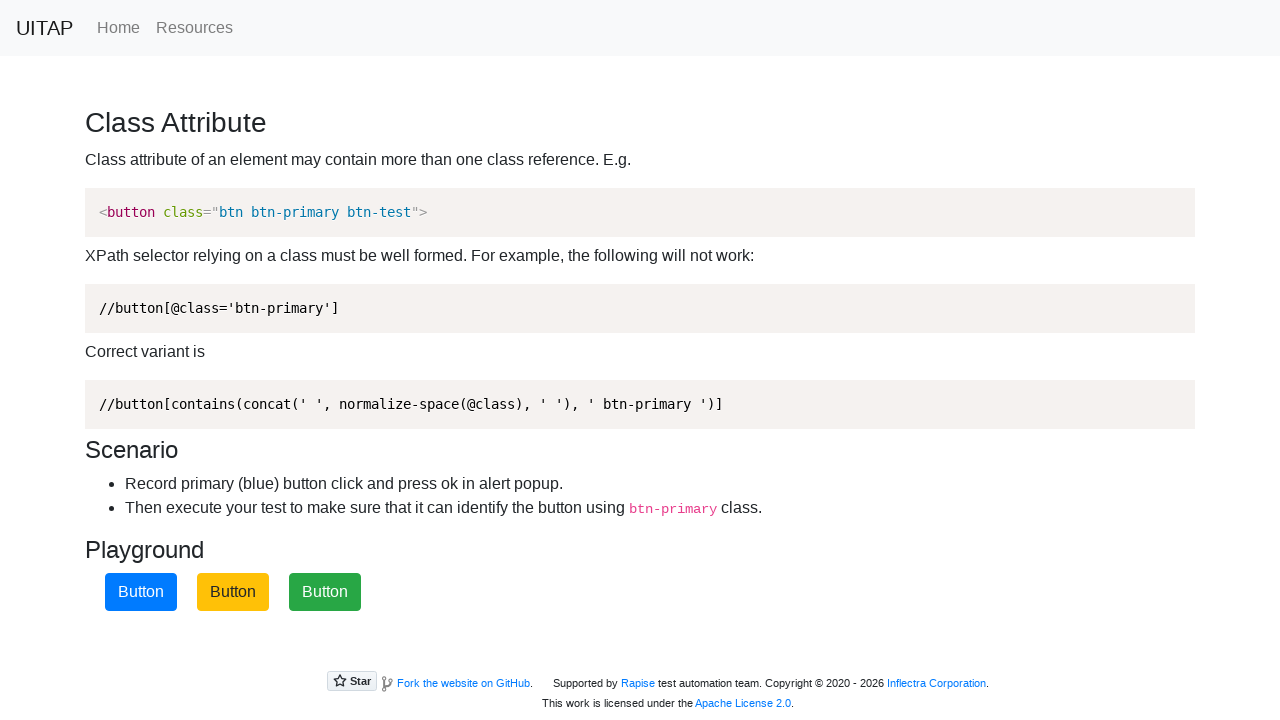

Clicked the primary button identified by CSS class btn-primary at (141, 592) on button.btn-primary
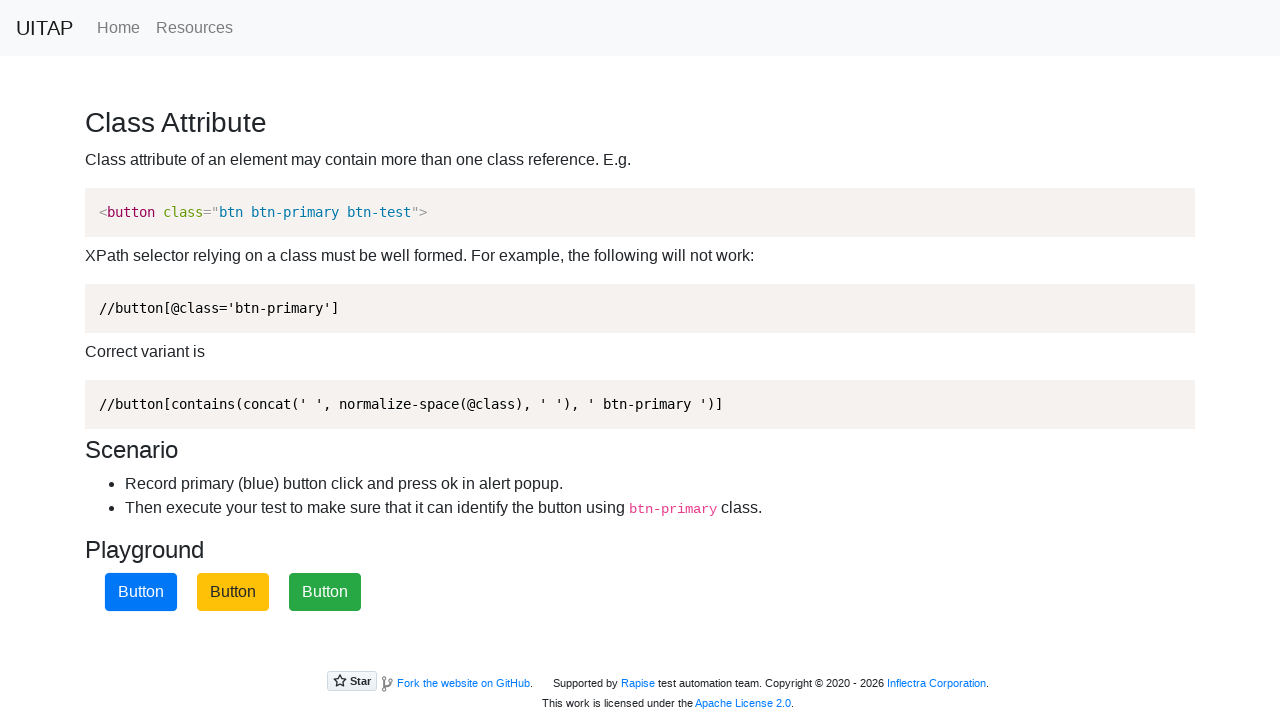

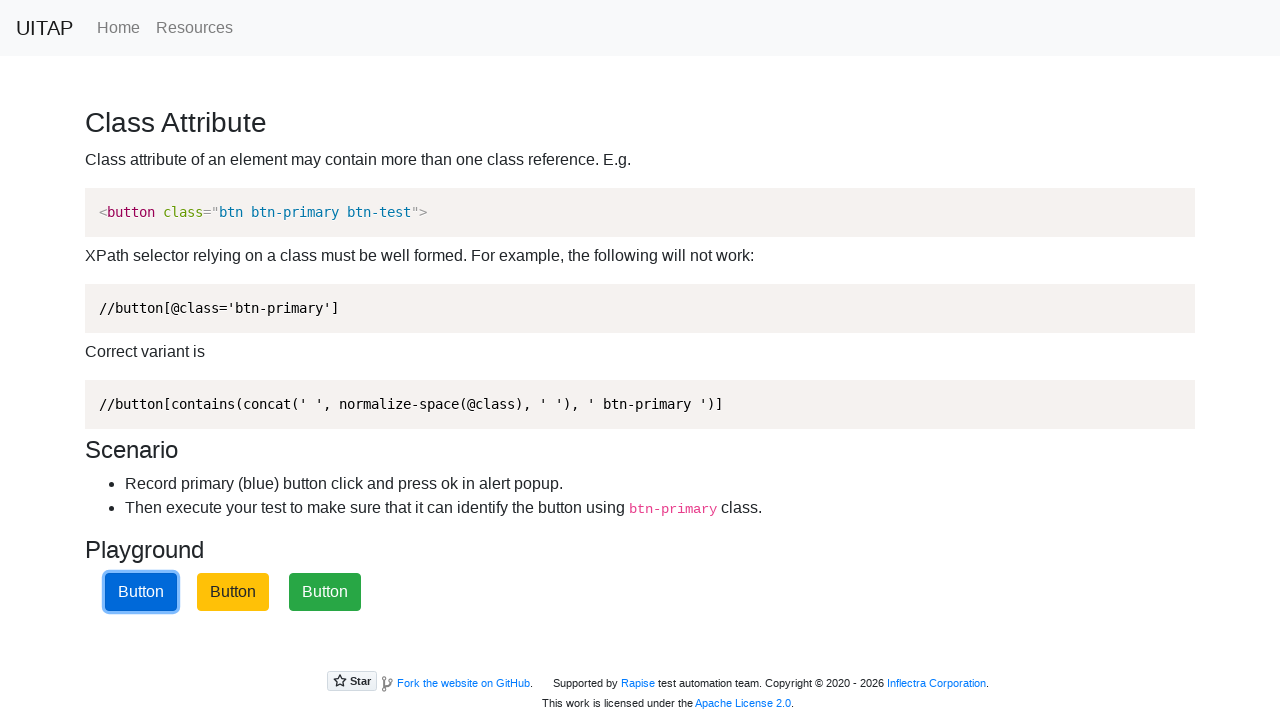